Tests file download and upload functionality by clicking a download button, waiting for the file download event, then uploading a file and verifying content in a table row.

Starting URL: https://rahulshettyacademy.com/upload-download-test/

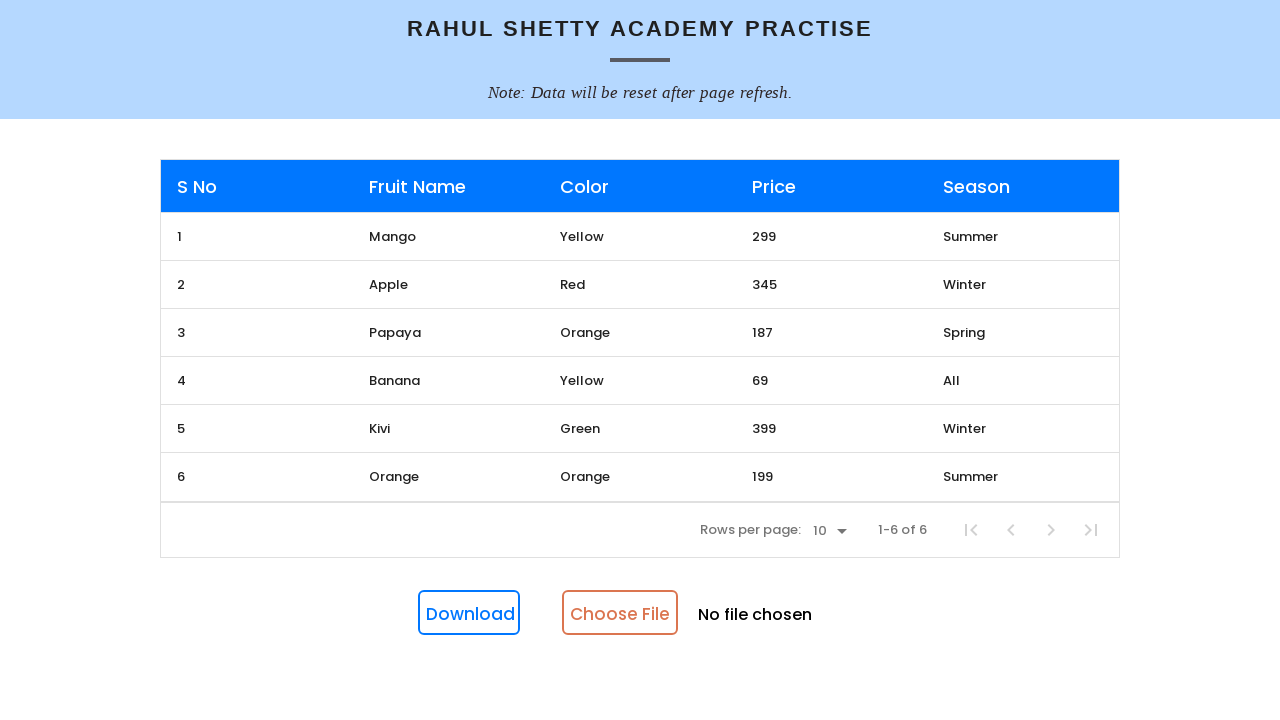

Clicked download button and waited for file download at (469, 613) on #downloadButton
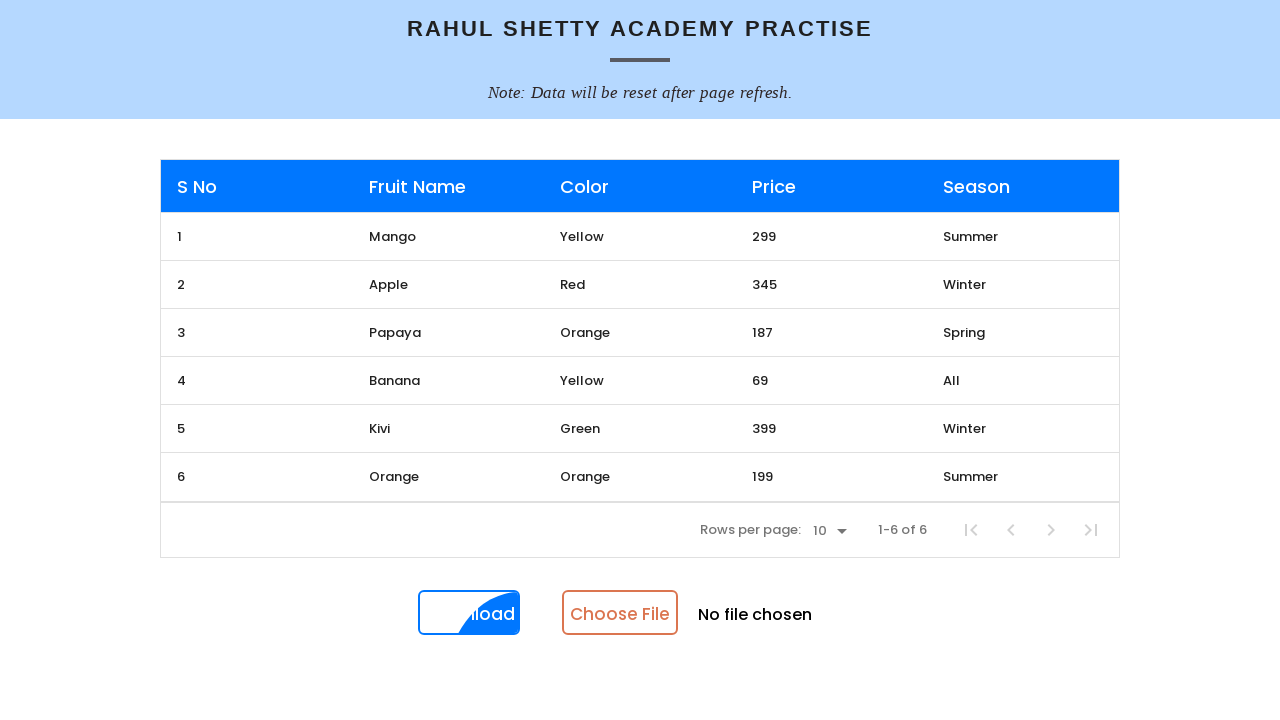

File download event captured
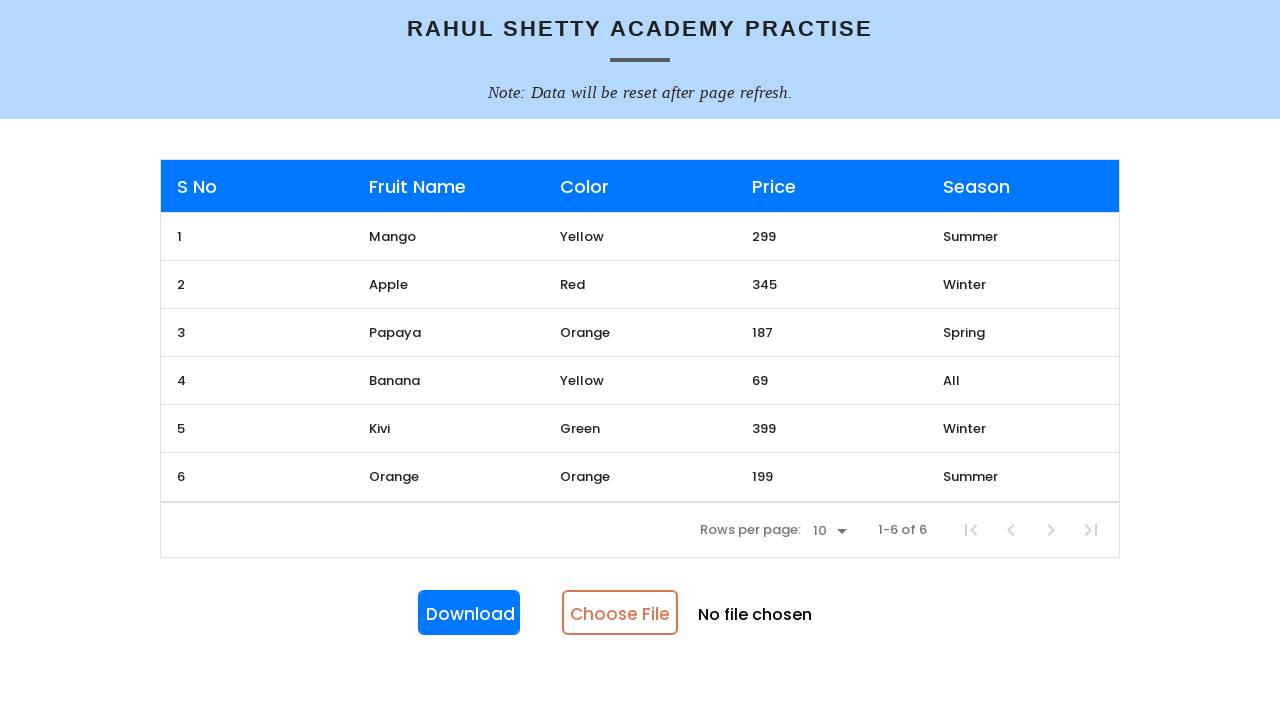

Downloaded file saved to temporary path: /tmp/download.xlsx
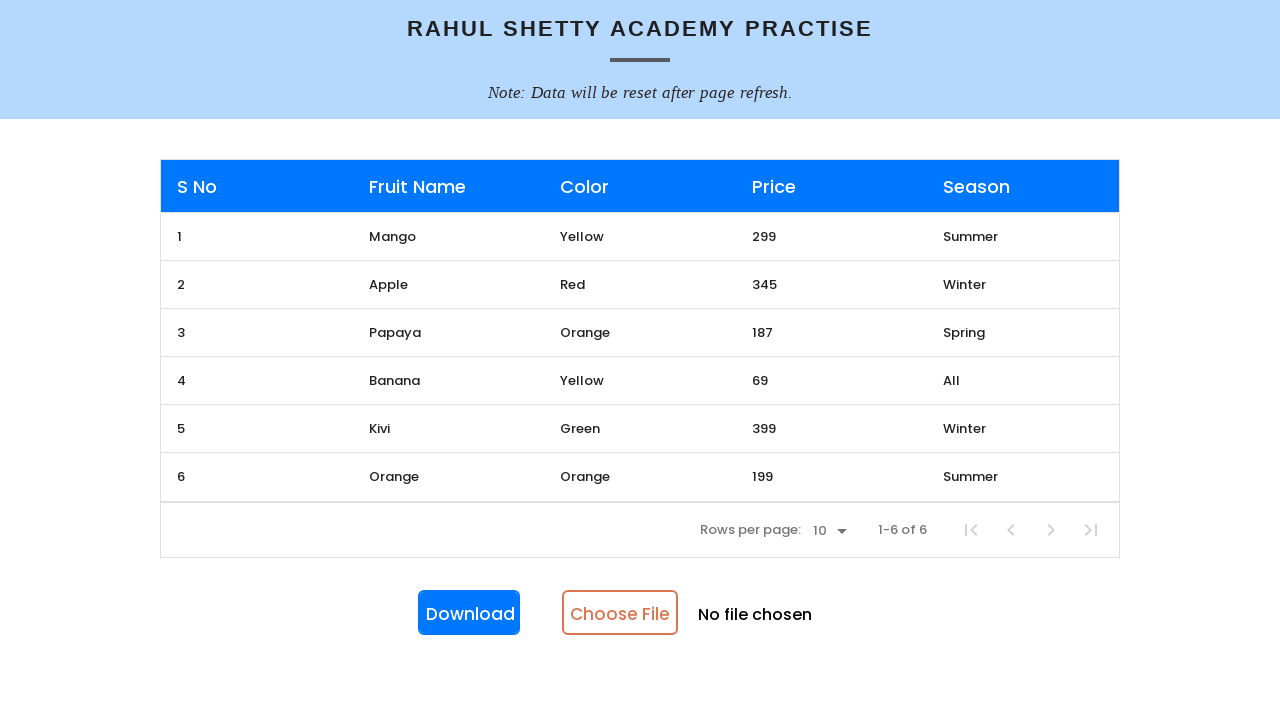

Uploaded the downloaded Excel file
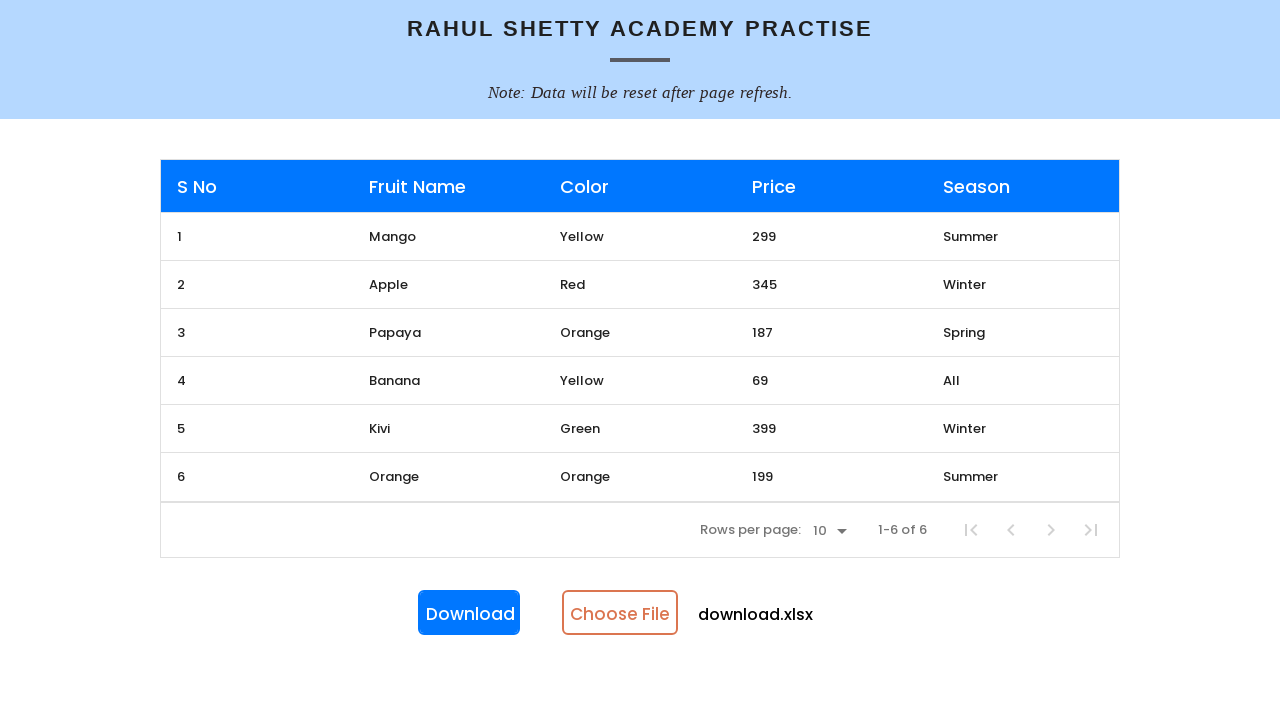

Located 'Mango' text in table
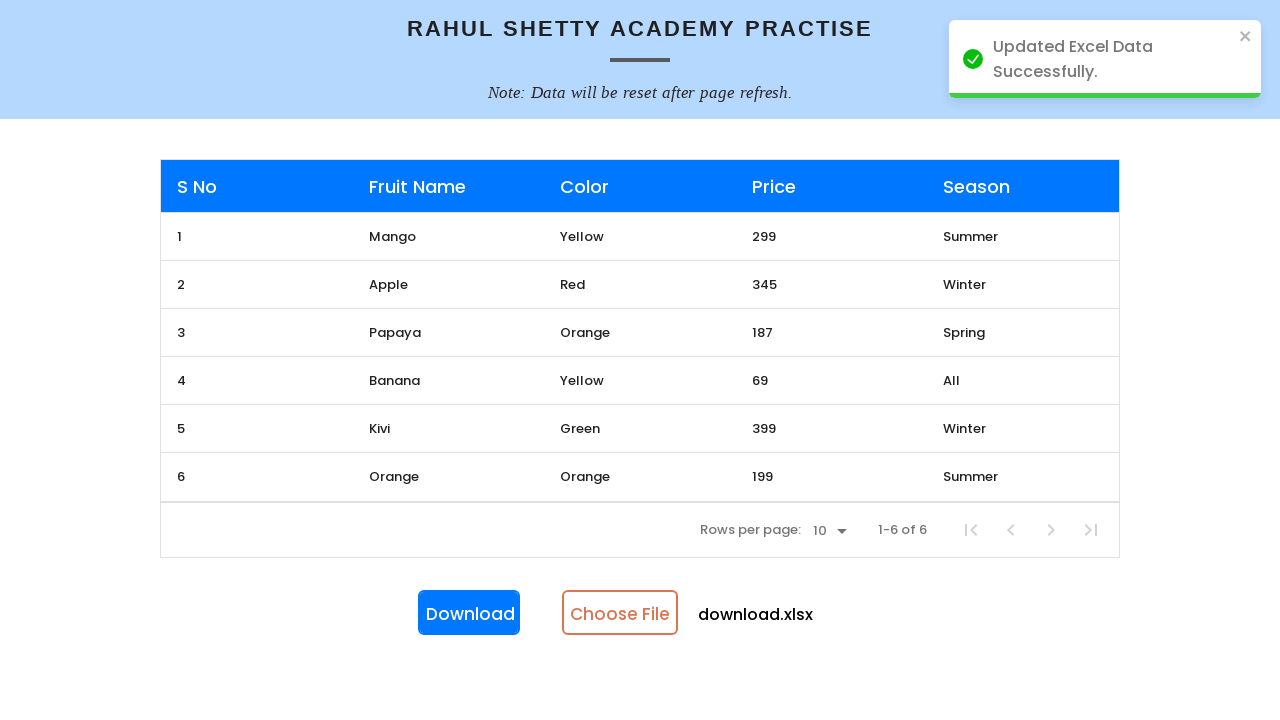

Filtered row containing 'Mango' text
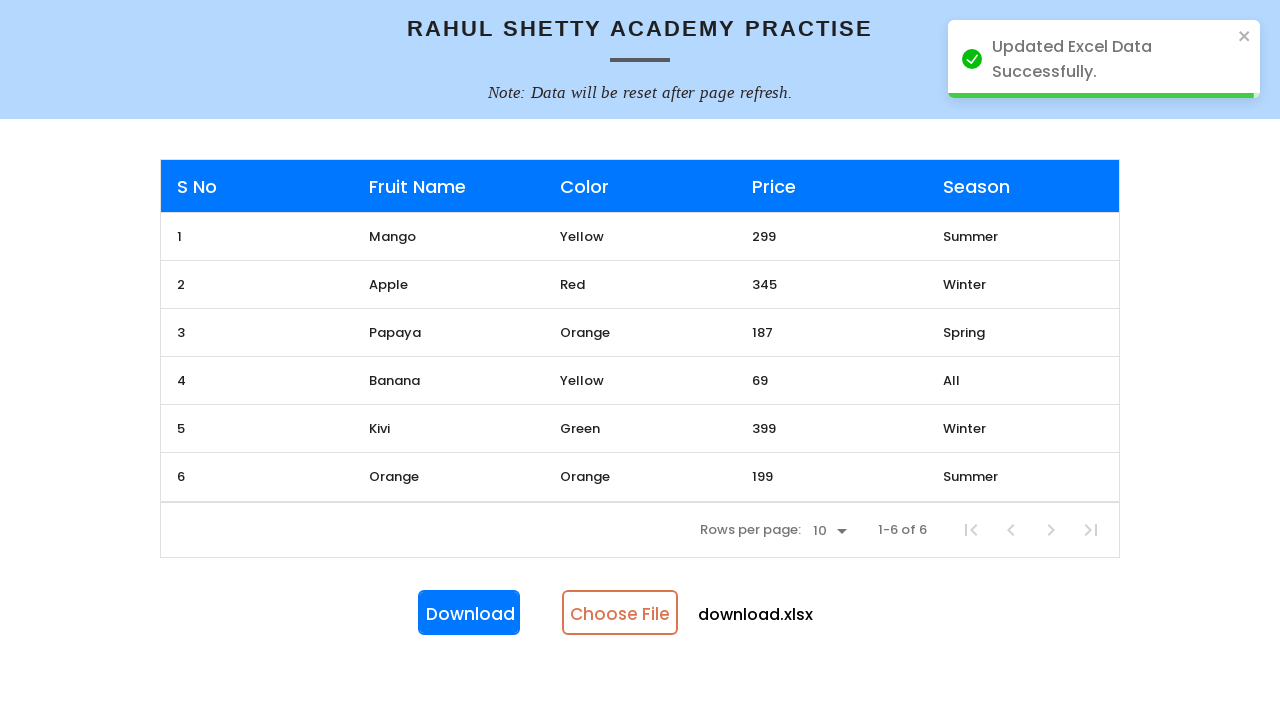

Verified 'Mango' row is visible in table
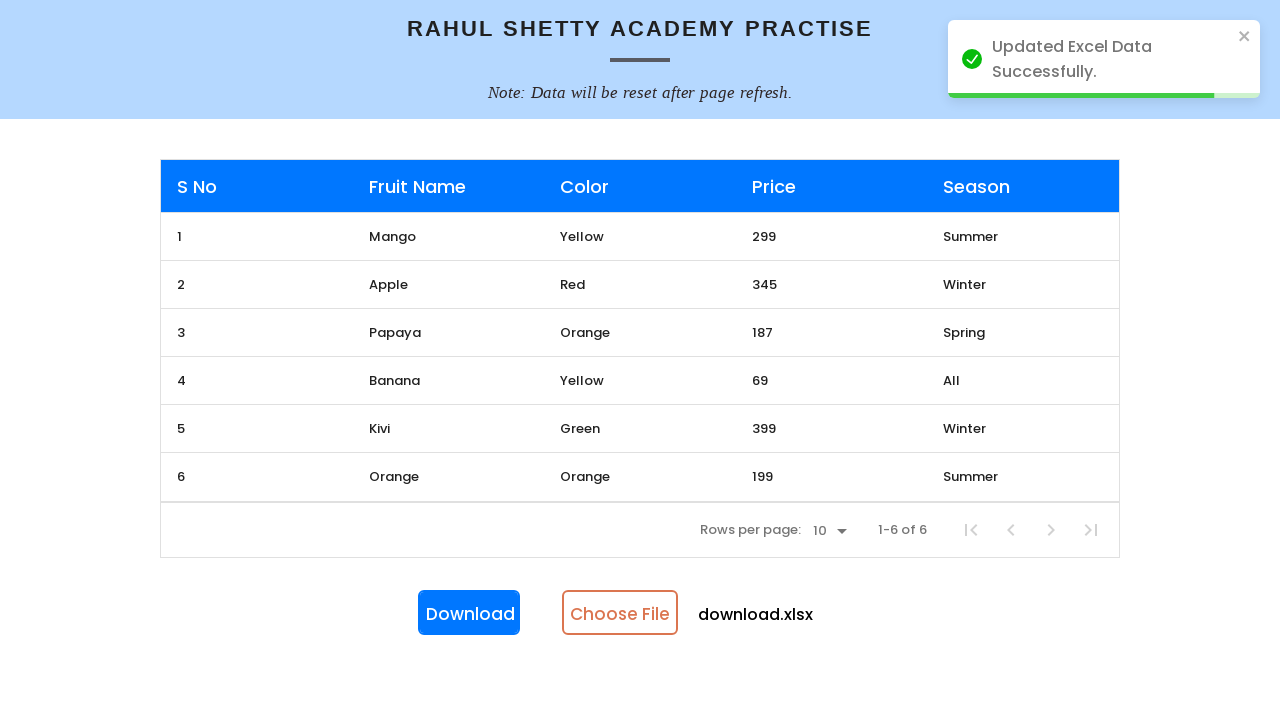

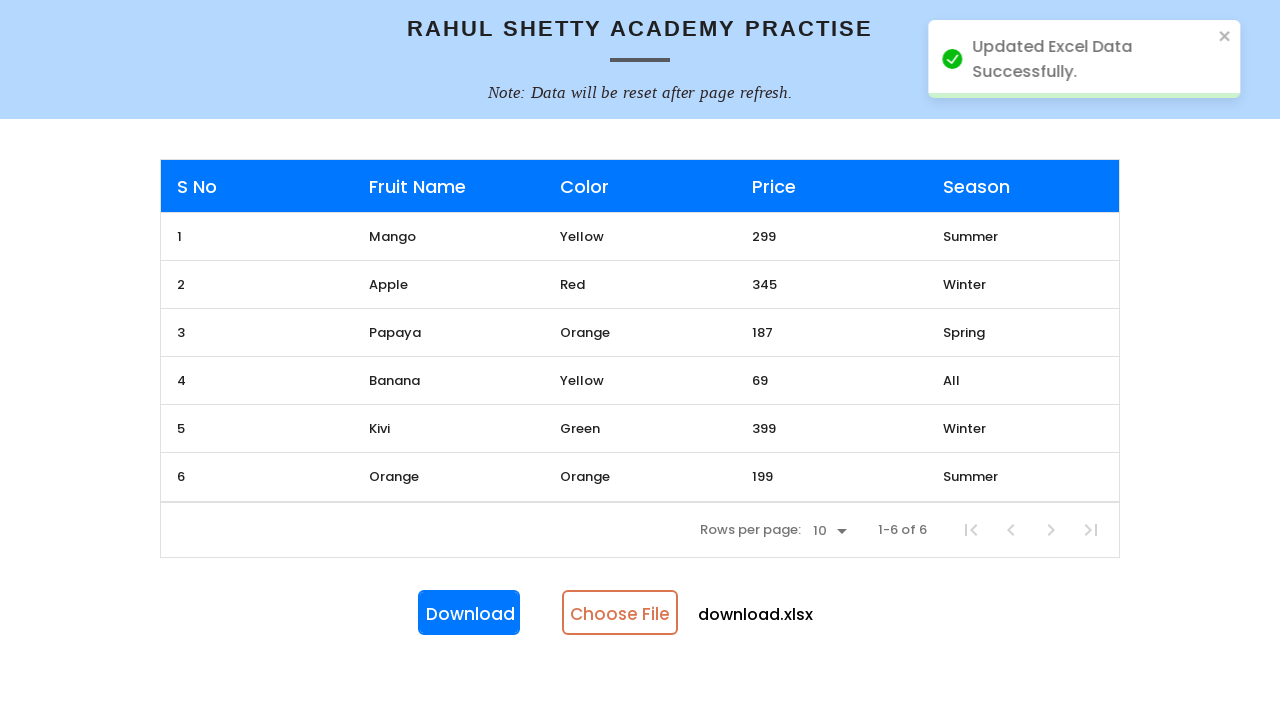